Tests radio button interaction on a test page by checking if a male radio button is enabled and then clicking it to select it

Starting URL: https://omayo.blogspot.com/

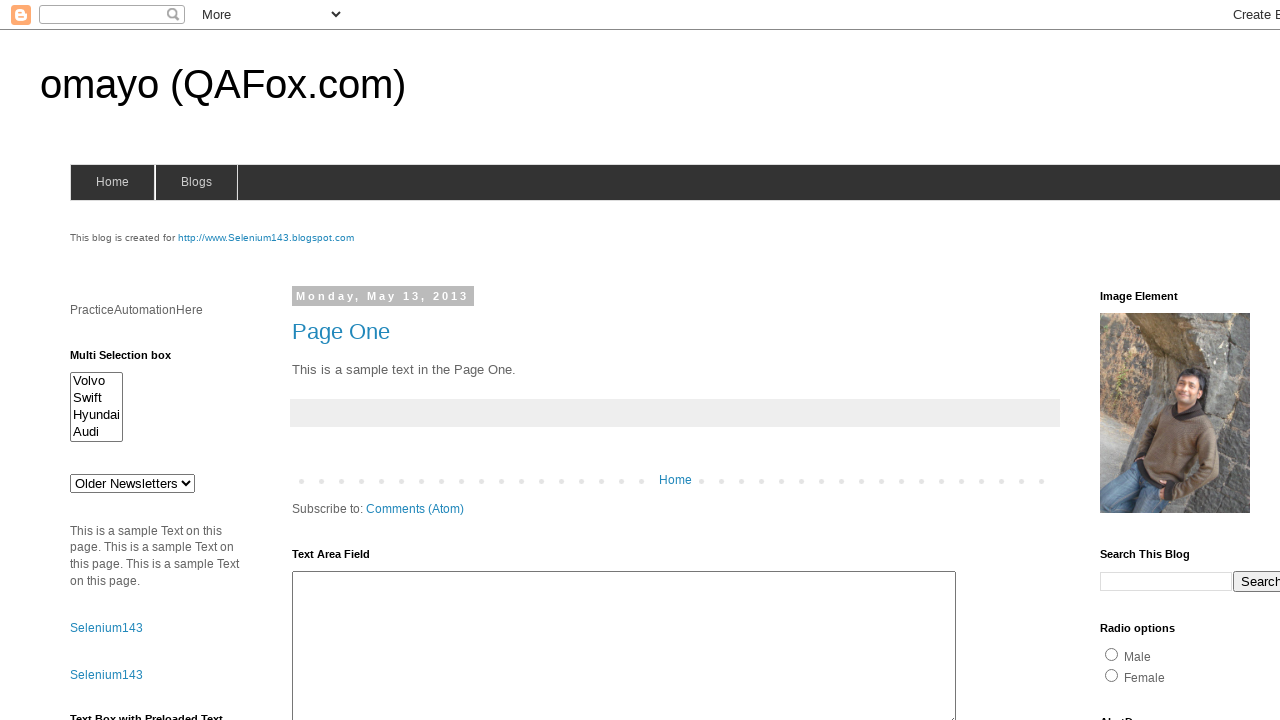

Located male radio button element with id 'radio1'
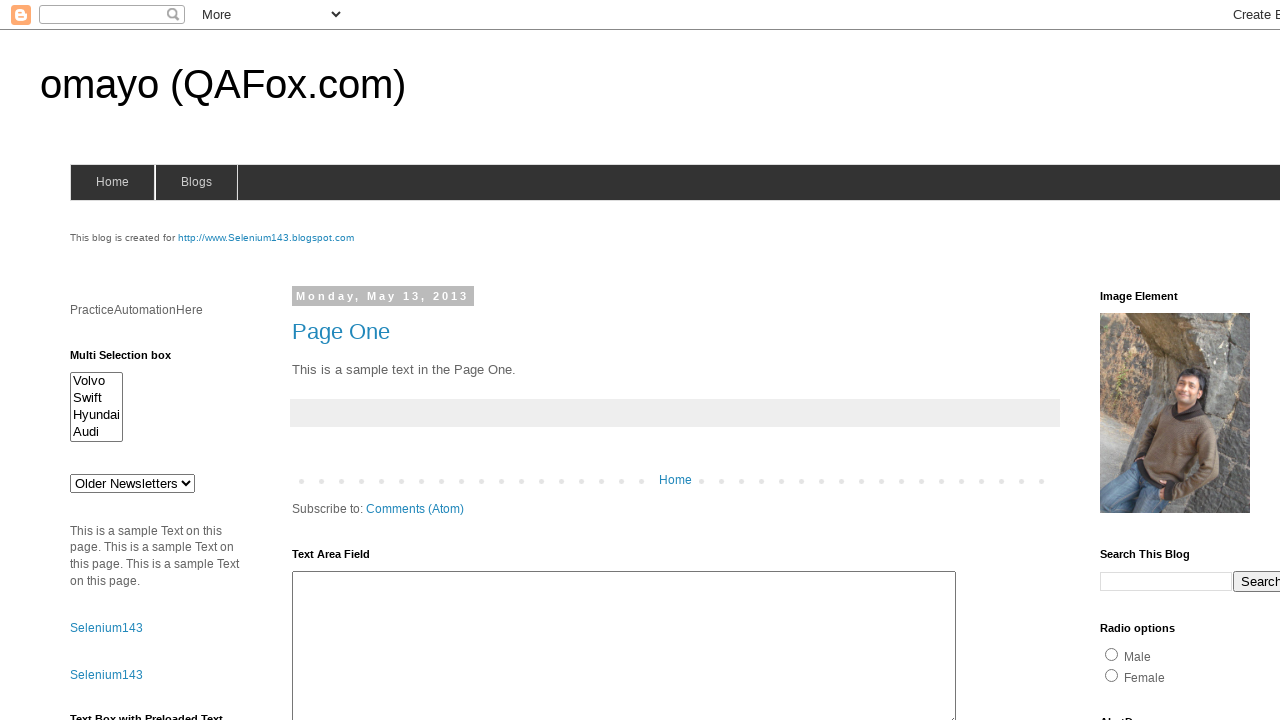

Checked initial state of male radio button: is_checked=False
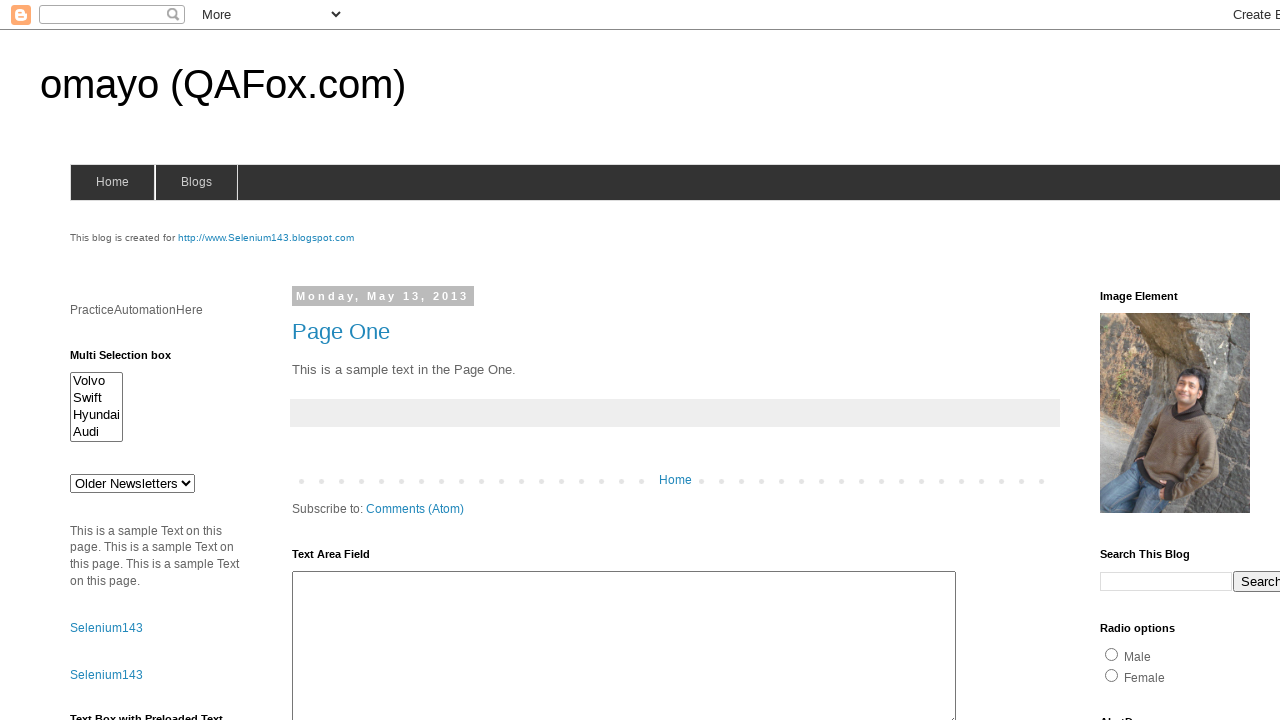

Verified male radio button is enabled
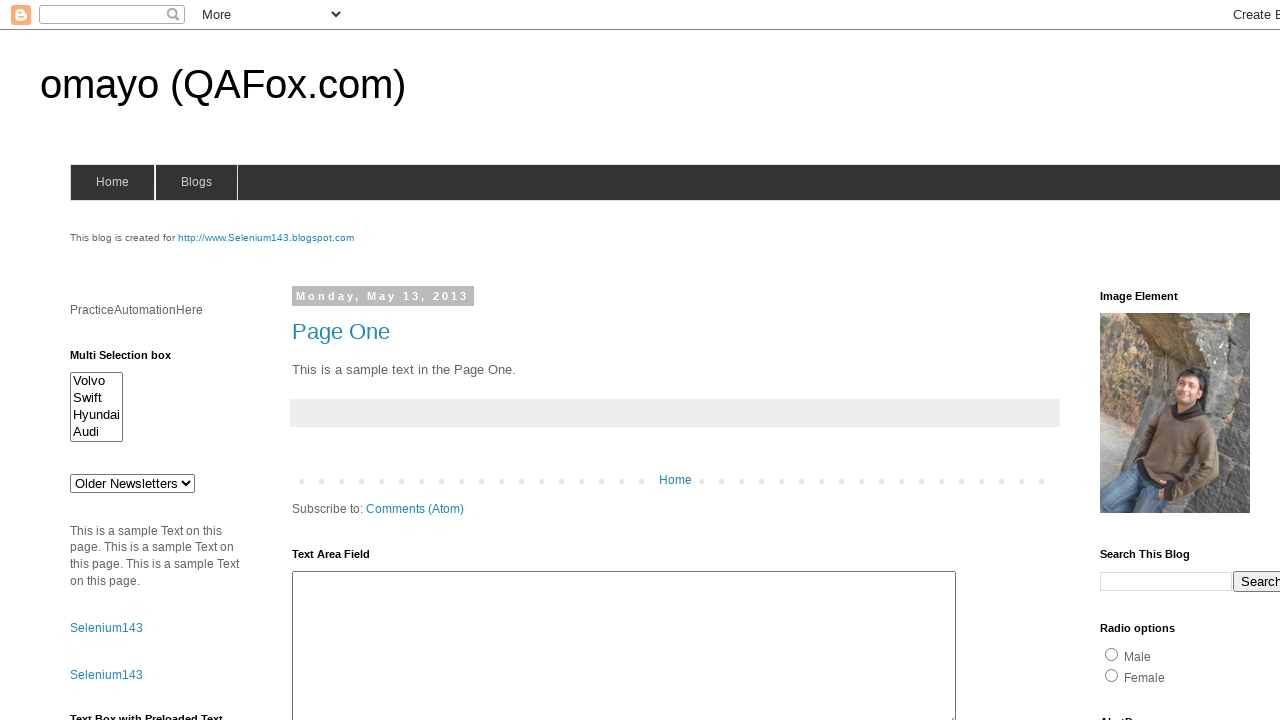

Clicked male radio button to select it at (1112, 654) on input#radio1
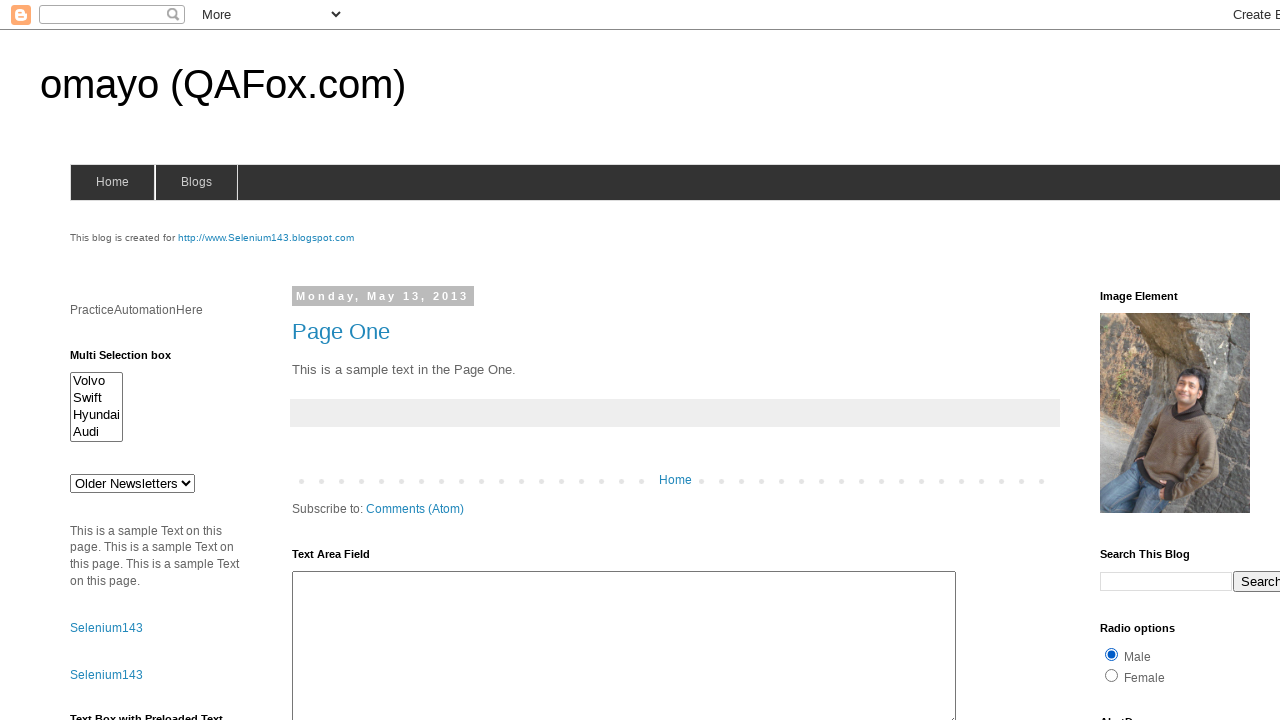

Verified male radio button is now selected (checked=true)
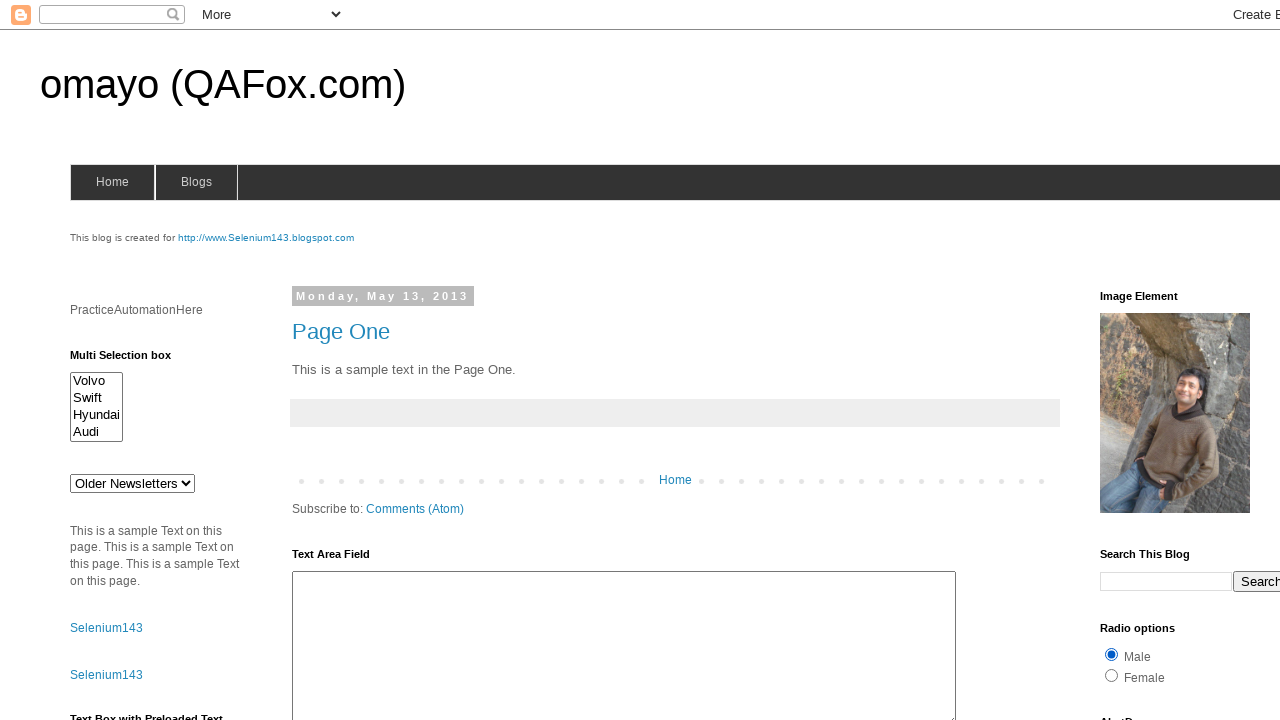

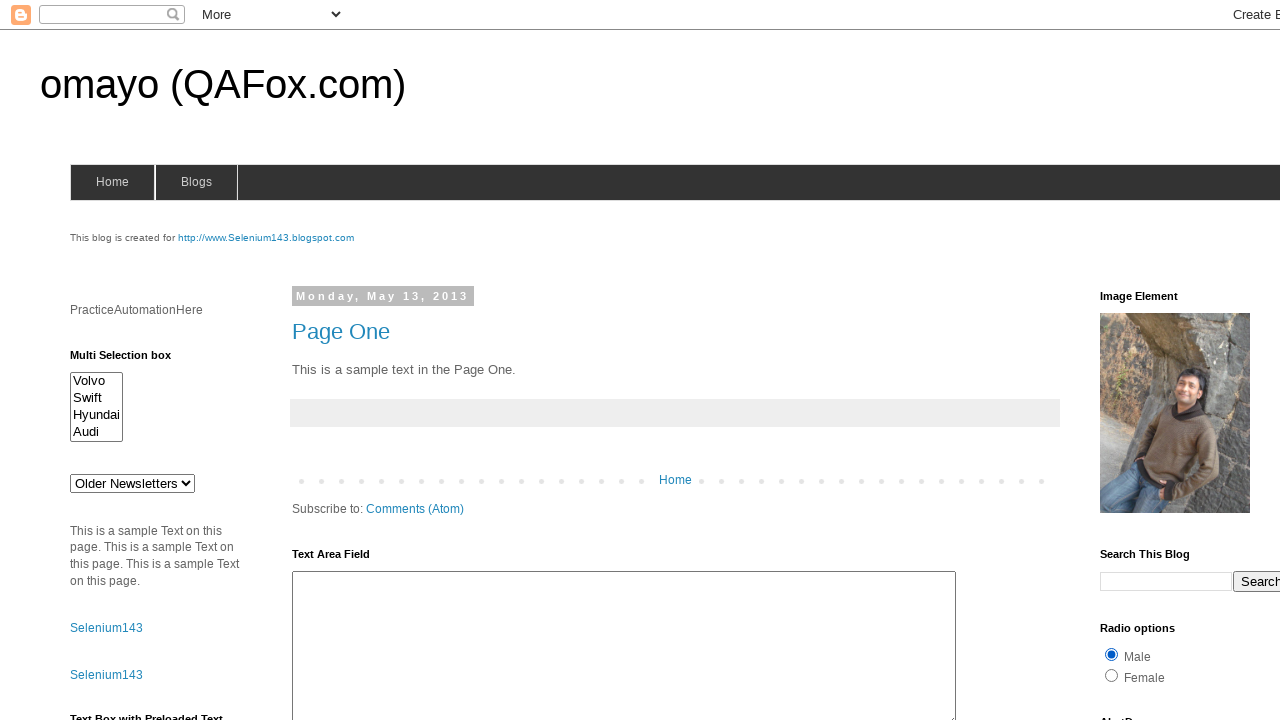